Tests mouse hover functionality on a rating component by navigating to the rating section and hovering over a 4-star rating

Starting URL: https://demoapps.qspiders.com/ui

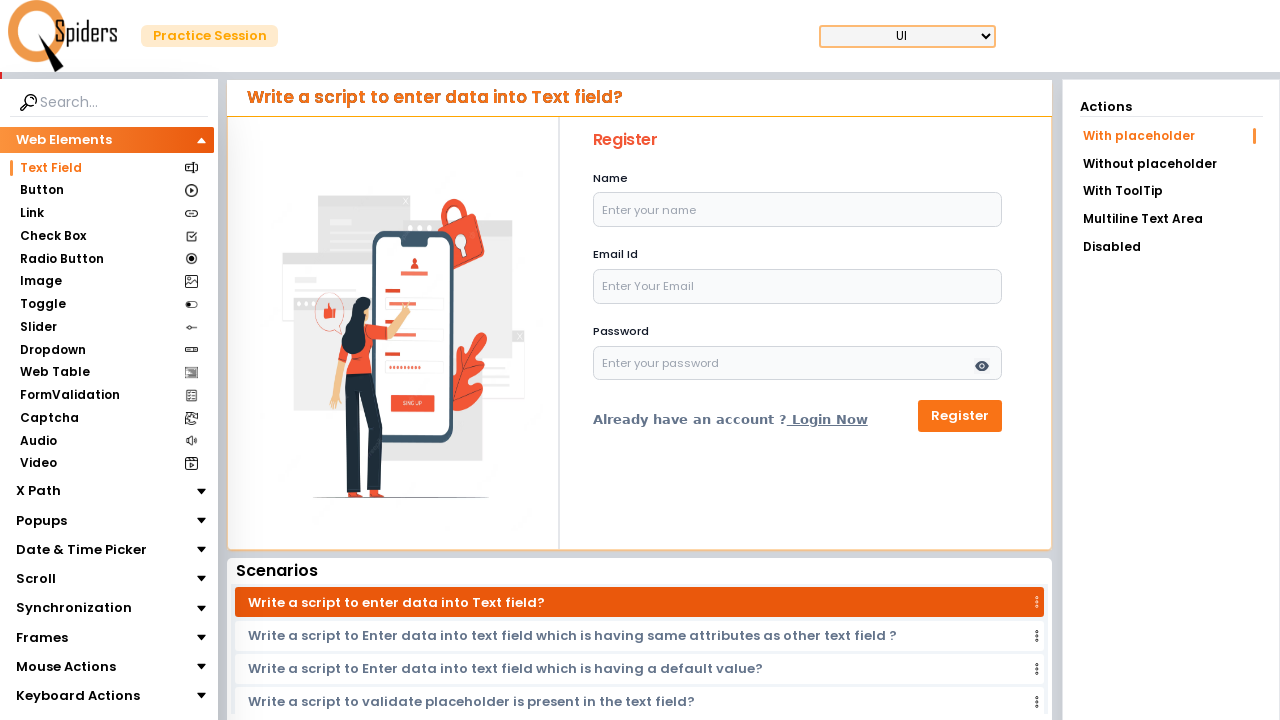

Clicked on Mouse Actions section at (66, 667) on xpath=//section[text()='Mouse Actions']
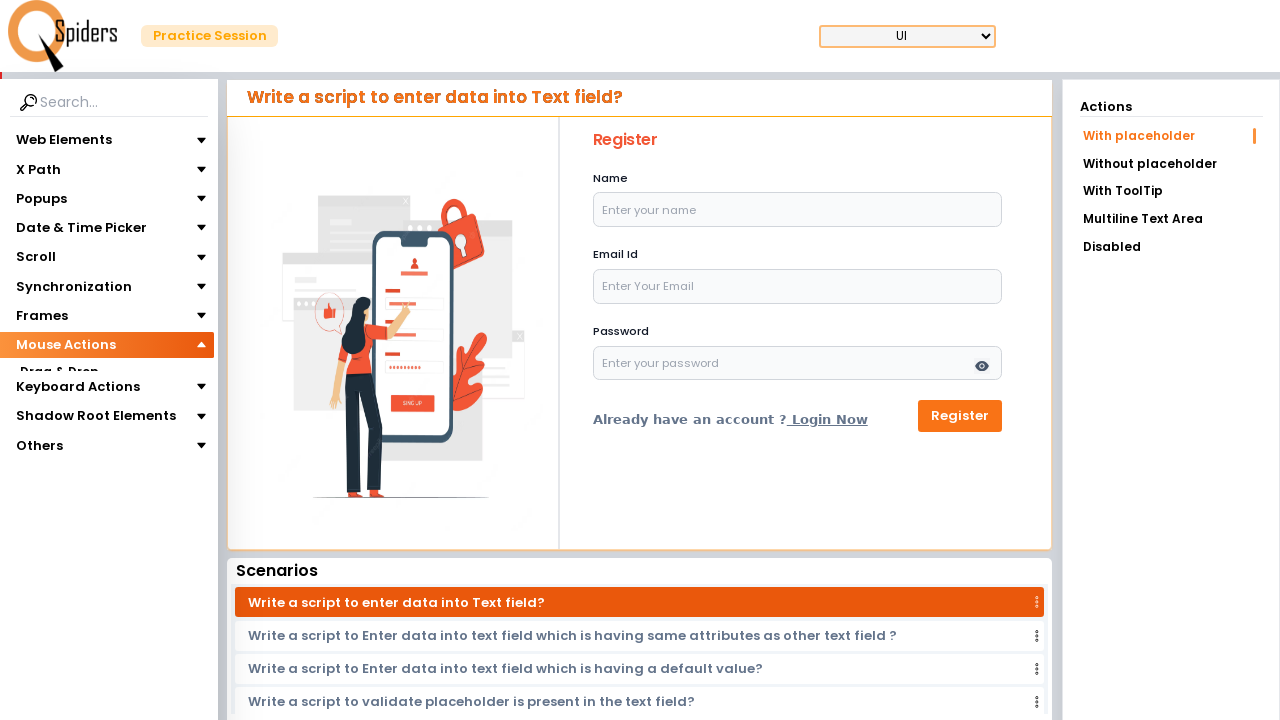

Clicked on Mouse Hover subsection at (60, 395) on xpath=//section[text()='Mouse Hover']
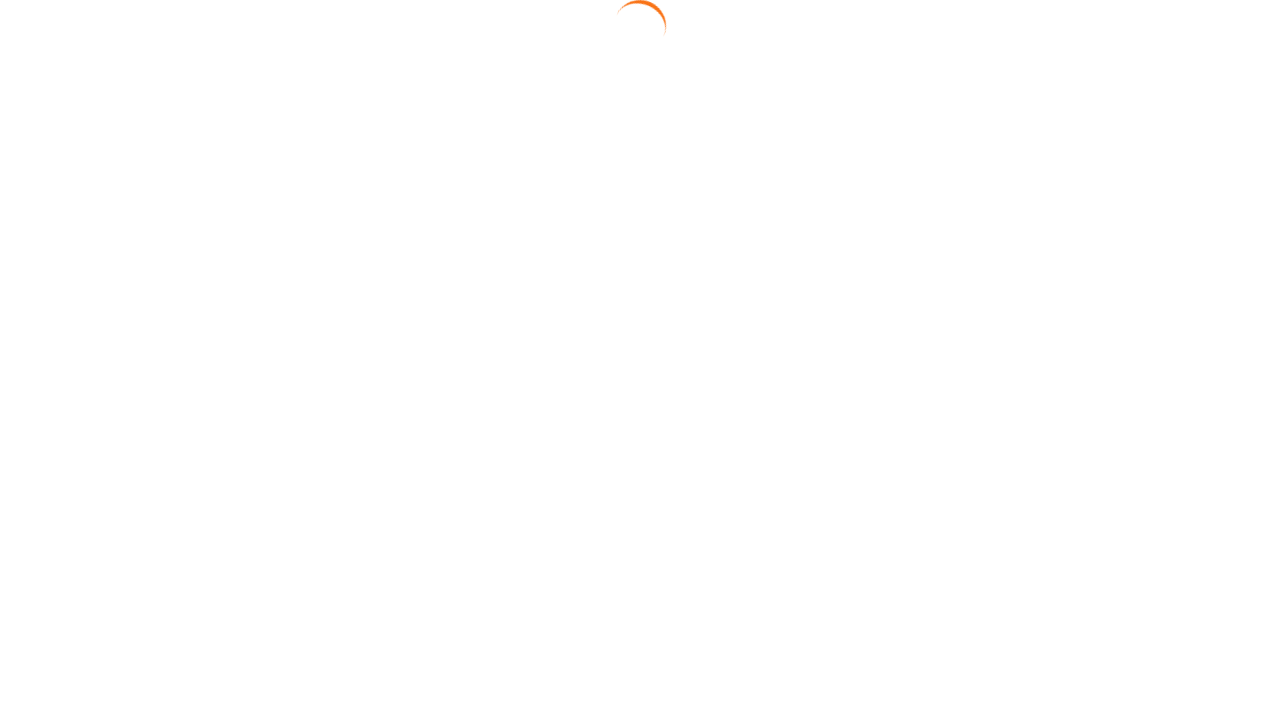

Clicked on rating subsection link at (1171, 193) on xpath=//a[contains(@href,'rating?sublist')]
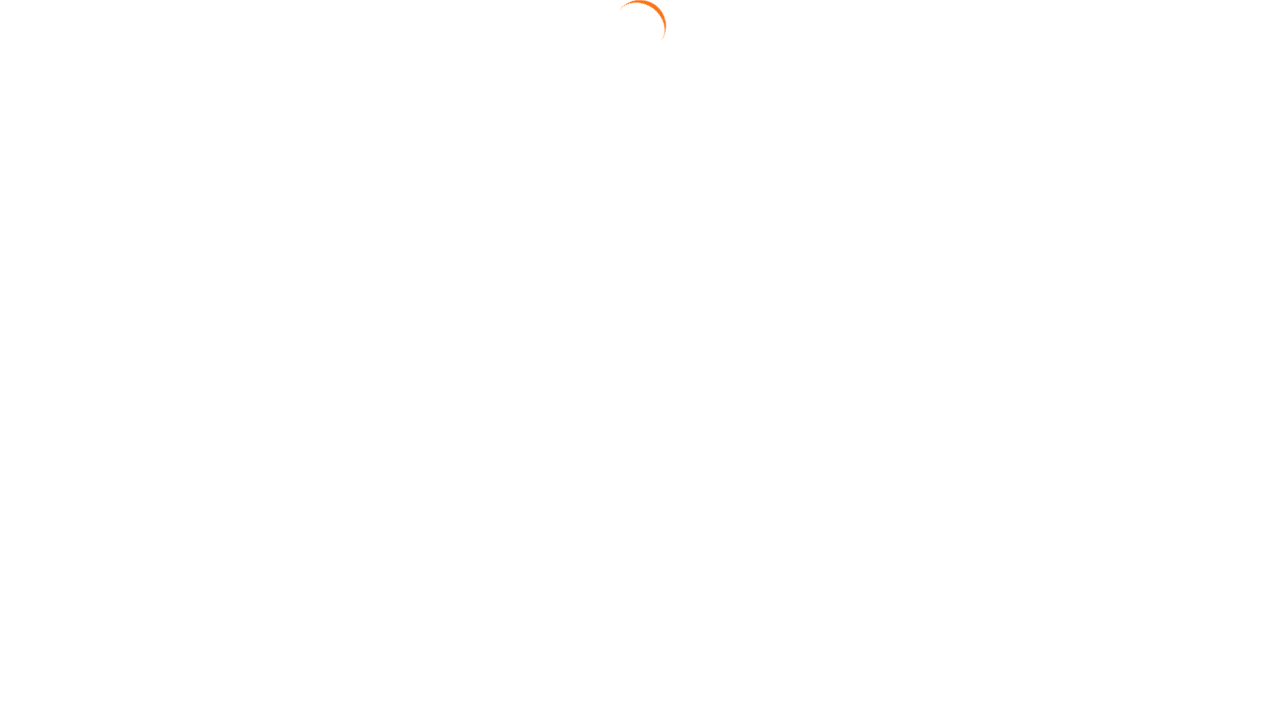

Scrolled 4-star rating element into view
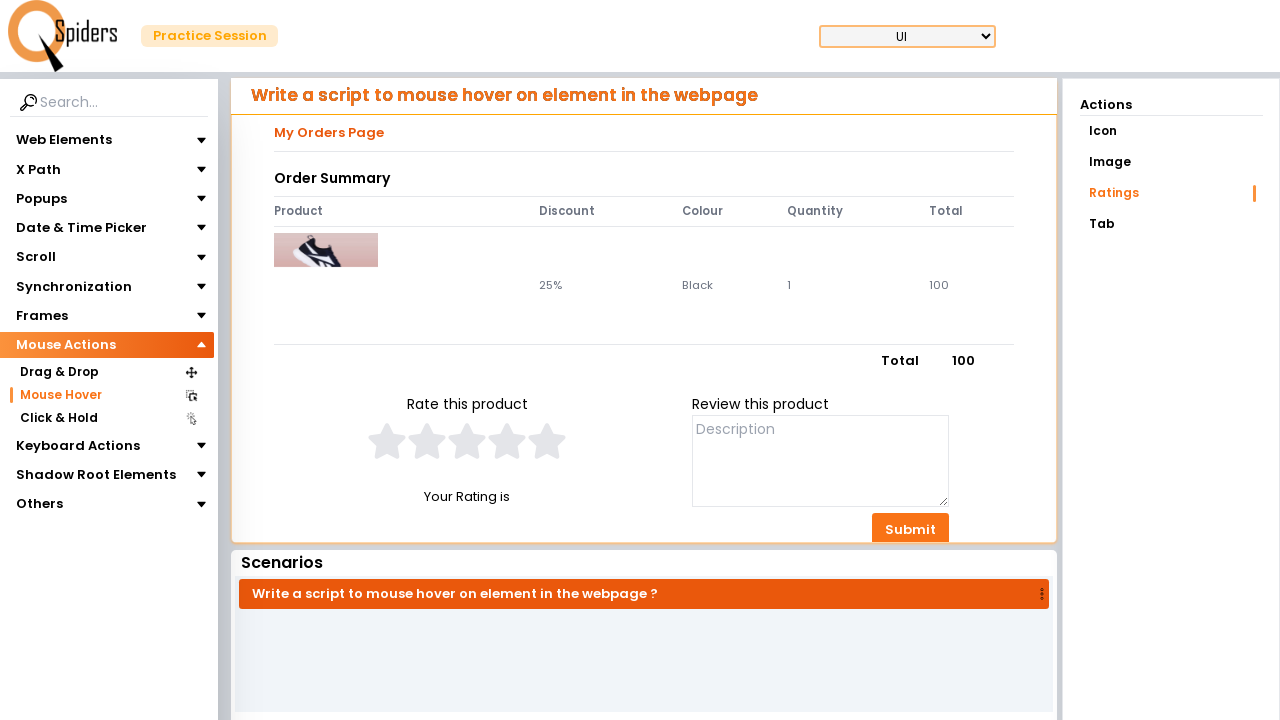

Hovered over the 4-star rating element at (507, 441) on xpath=//div[contains(@class,'flex justify-center')]/descendant::input[contains(@
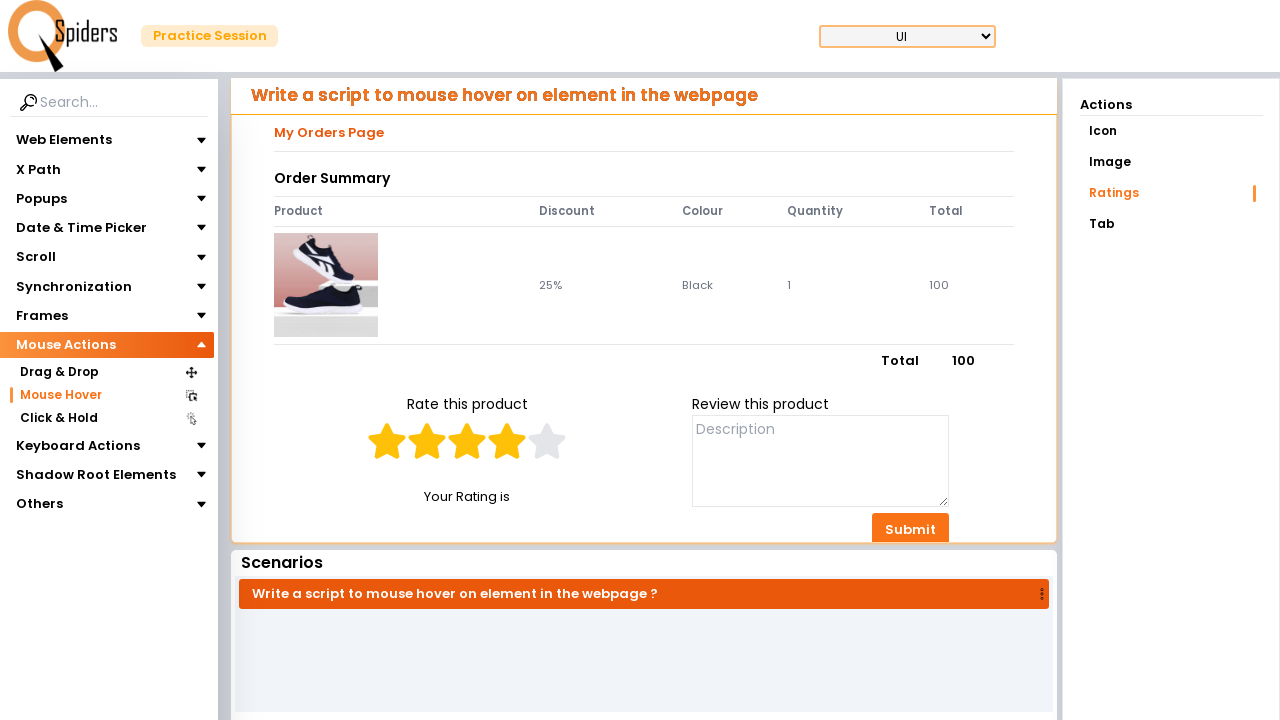

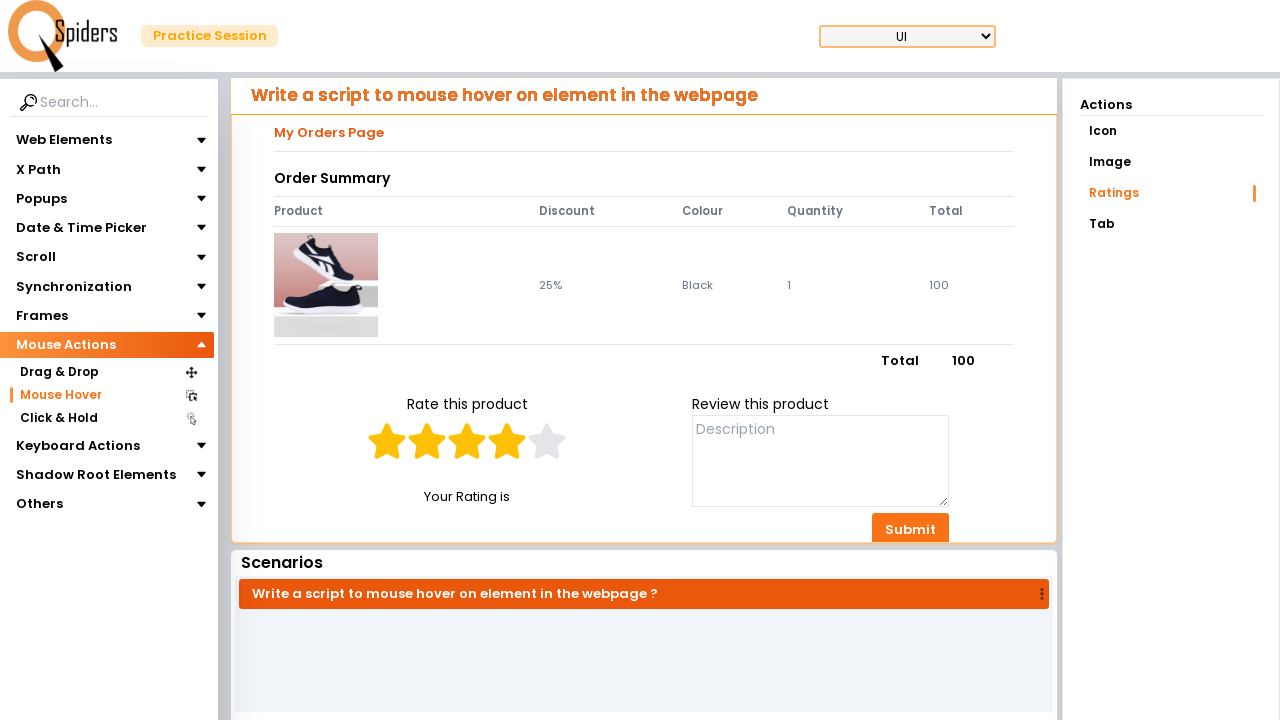